Tests iframe switching and double-click functionality on W3Schools by switching to an iframe, filling a text field, and double-clicking a button to trigger a JavaScript function

Starting URL: https://www.w3schools.com/tags/tryit.asp?filename=tryhtml5_ev_ondblclick3

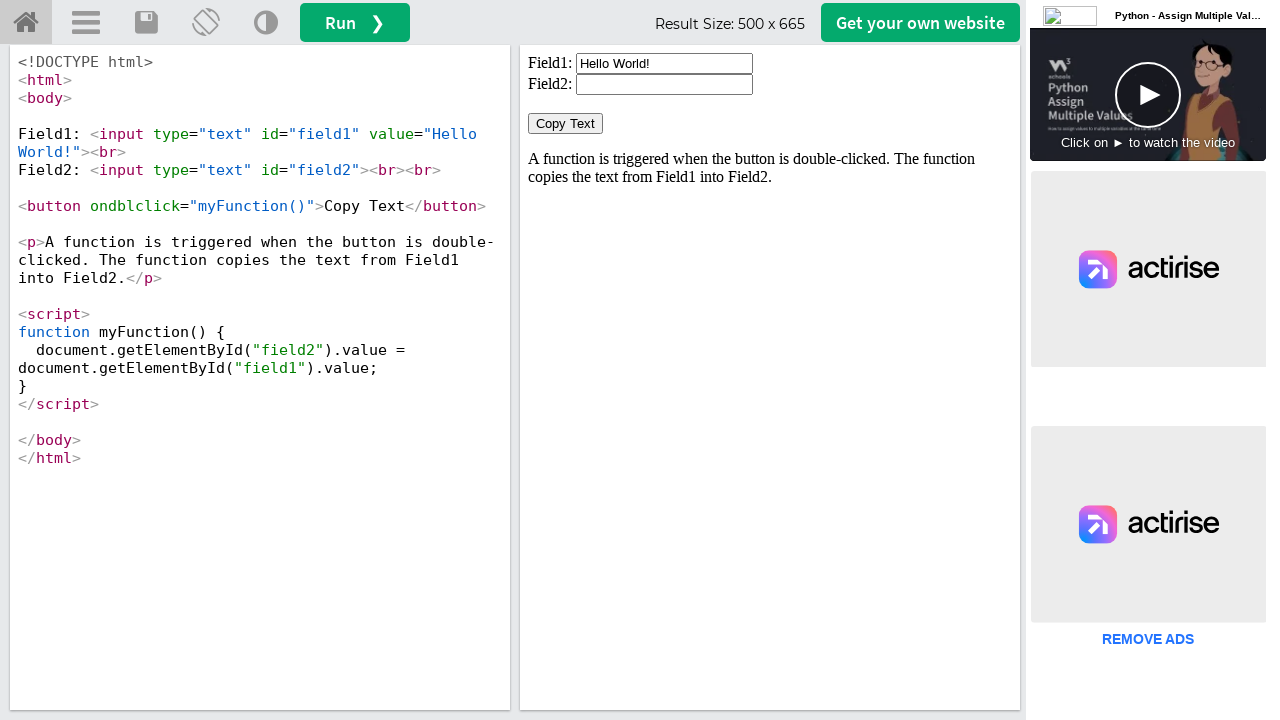

Located iframe with id 'iframeResult'
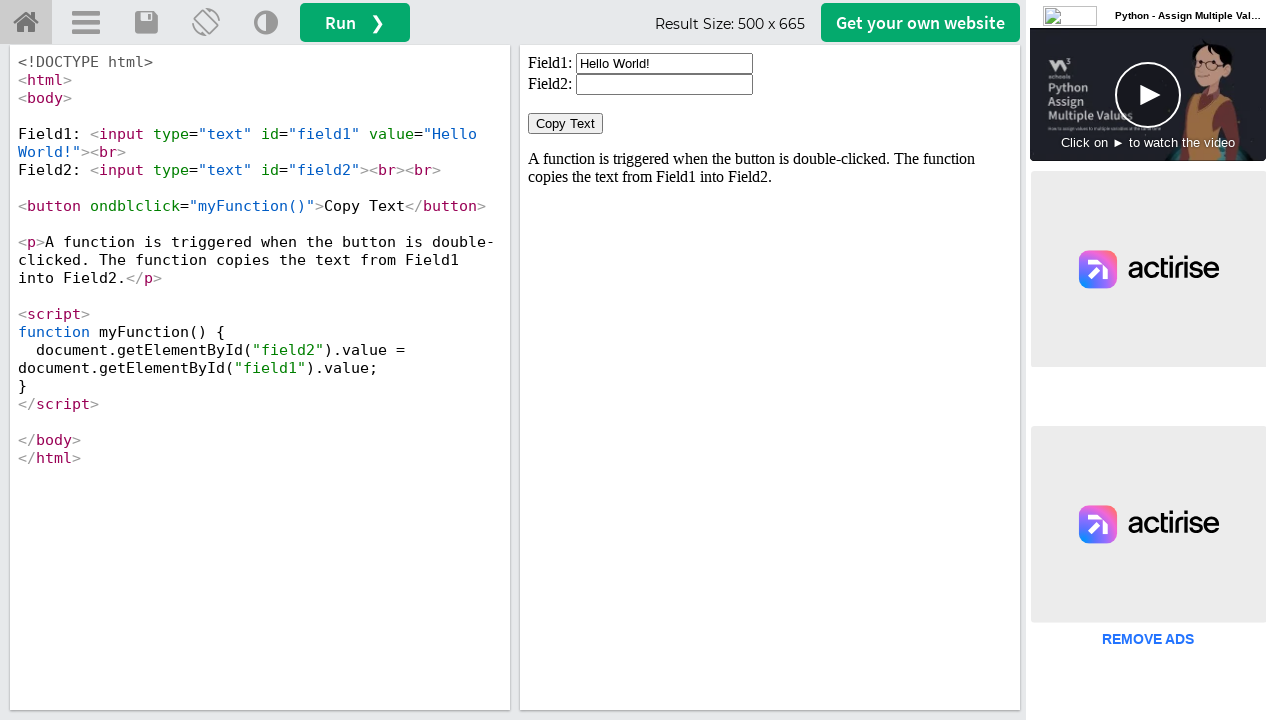

Cleared text field with id 'field1' in iframe on #iframeResult >> internal:control=enter-frame >> #field1
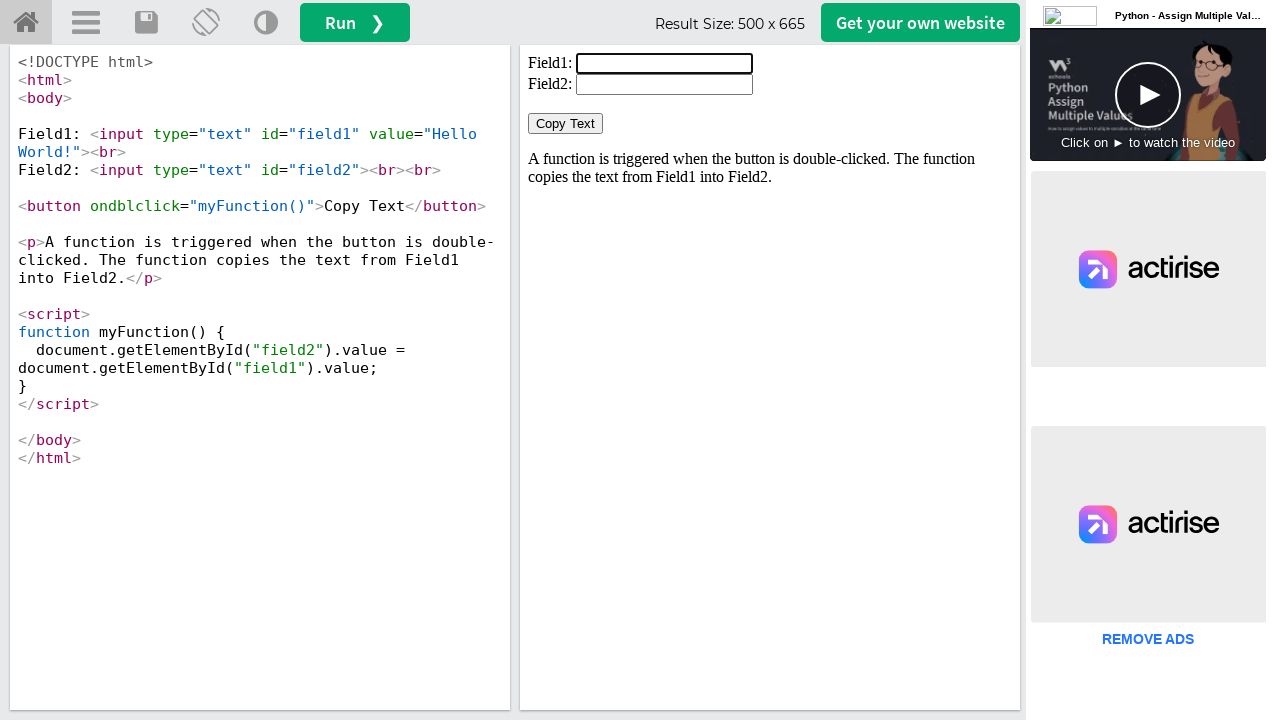

Filled field1 with text 'Mushfiq' on #iframeResult >> internal:control=enter-frame >> #field1
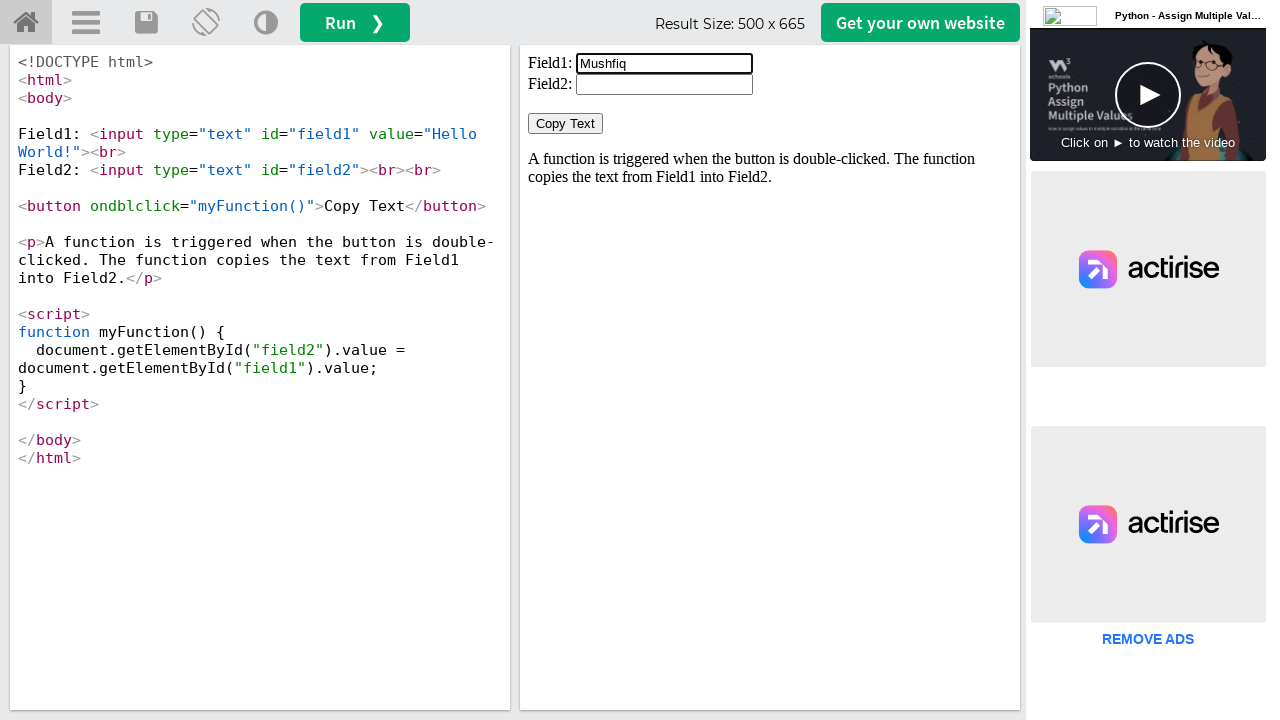

Double-clicked button with ondblclick='myFunction()' to trigger JavaScript function at (566, 124) on #iframeResult >> internal:control=enter-frame >> button[ondblclick='myFunction()
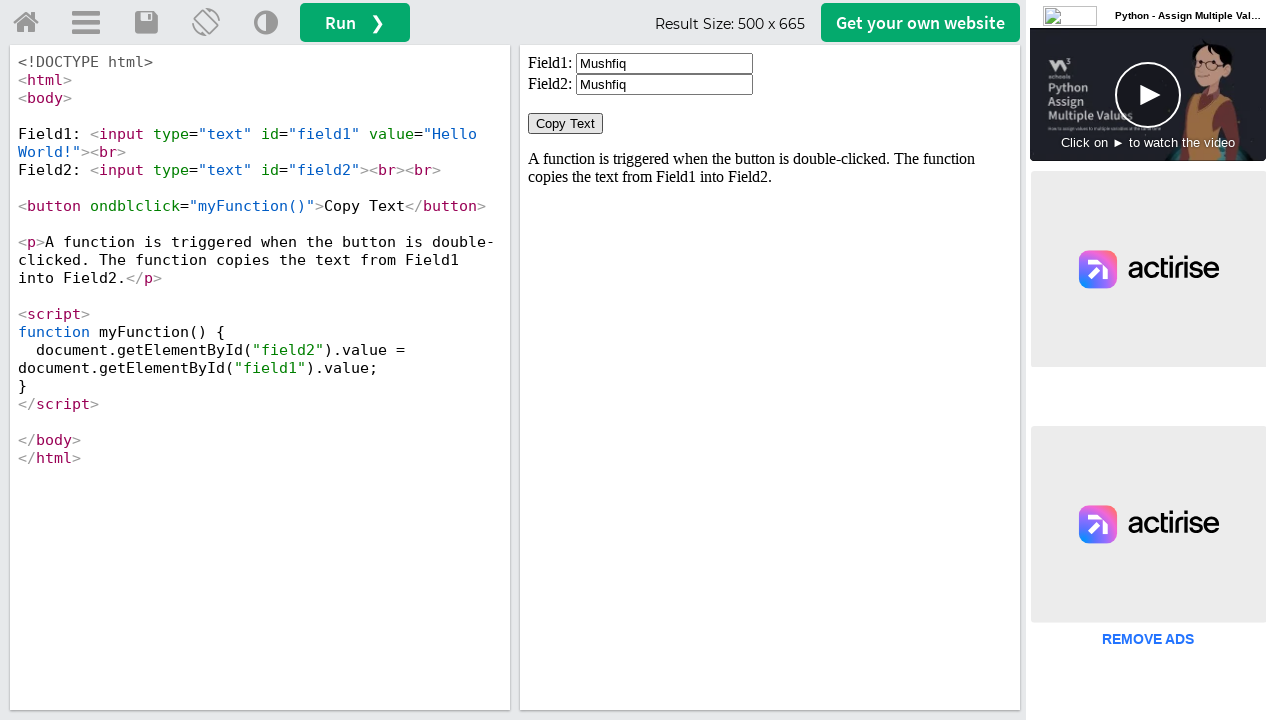

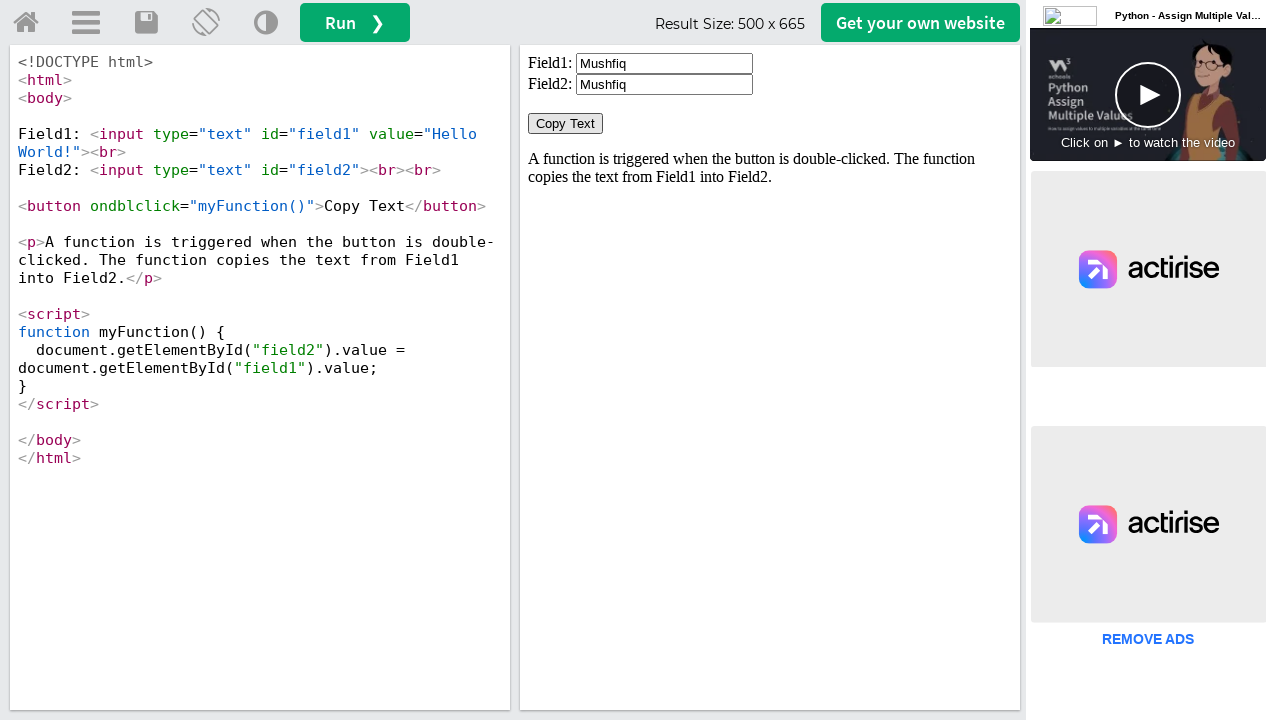